Navigates to Challenging DOM page and verifies the table has edit and delete action links in each row

Starting URL: https://the-internet.herokuapp.com/

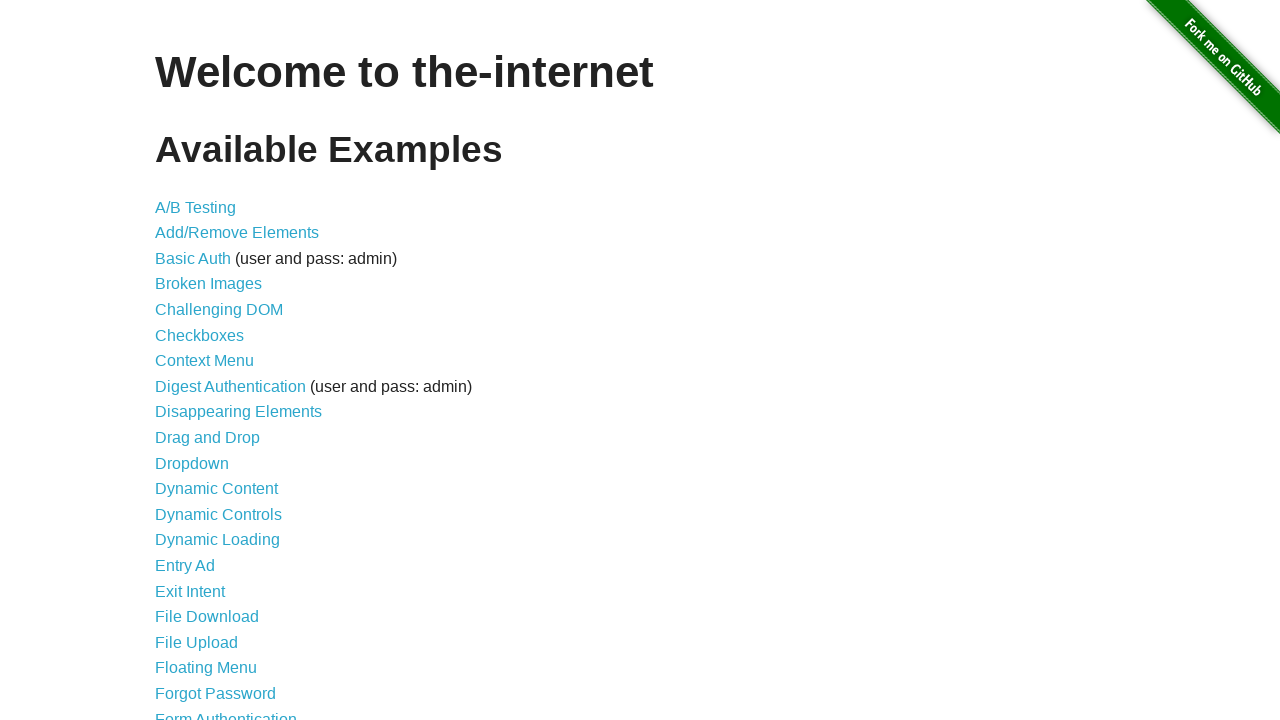

Clicked on Challenging DOM link at (219, 310) on xpath=//a[normalize-space()='Challenging DOM']
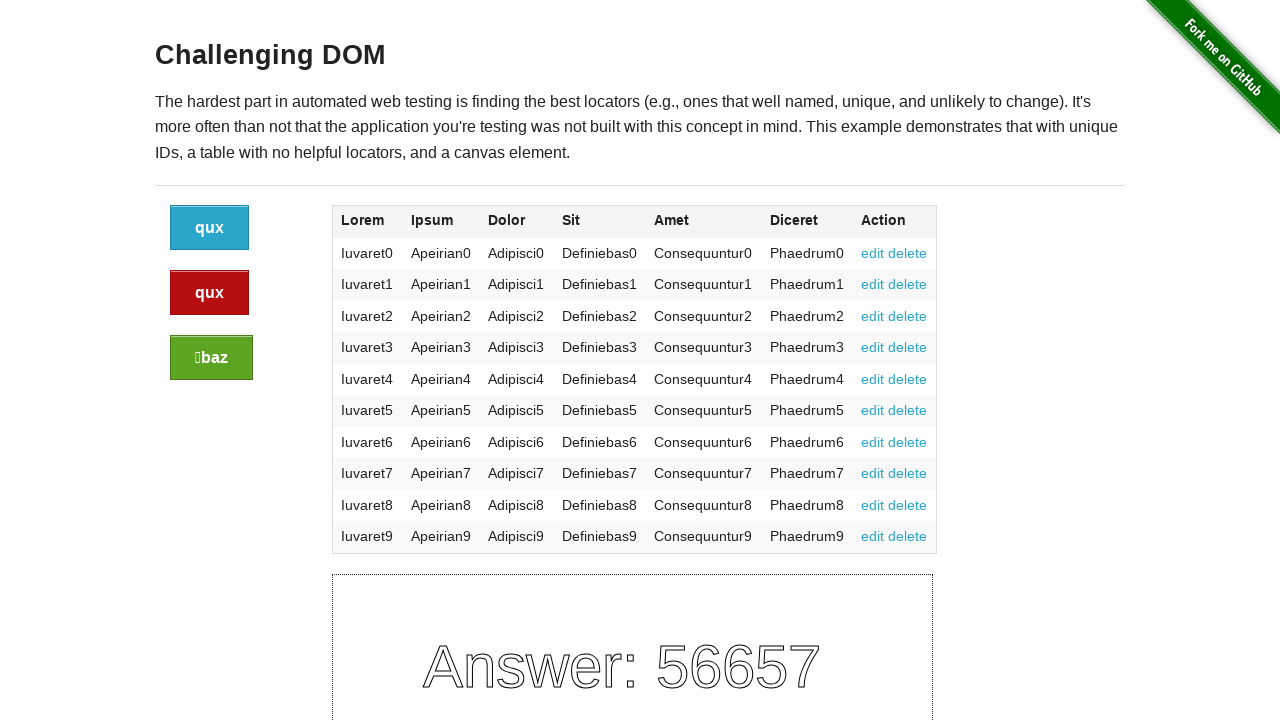

Challenging DOM page loaded successfully
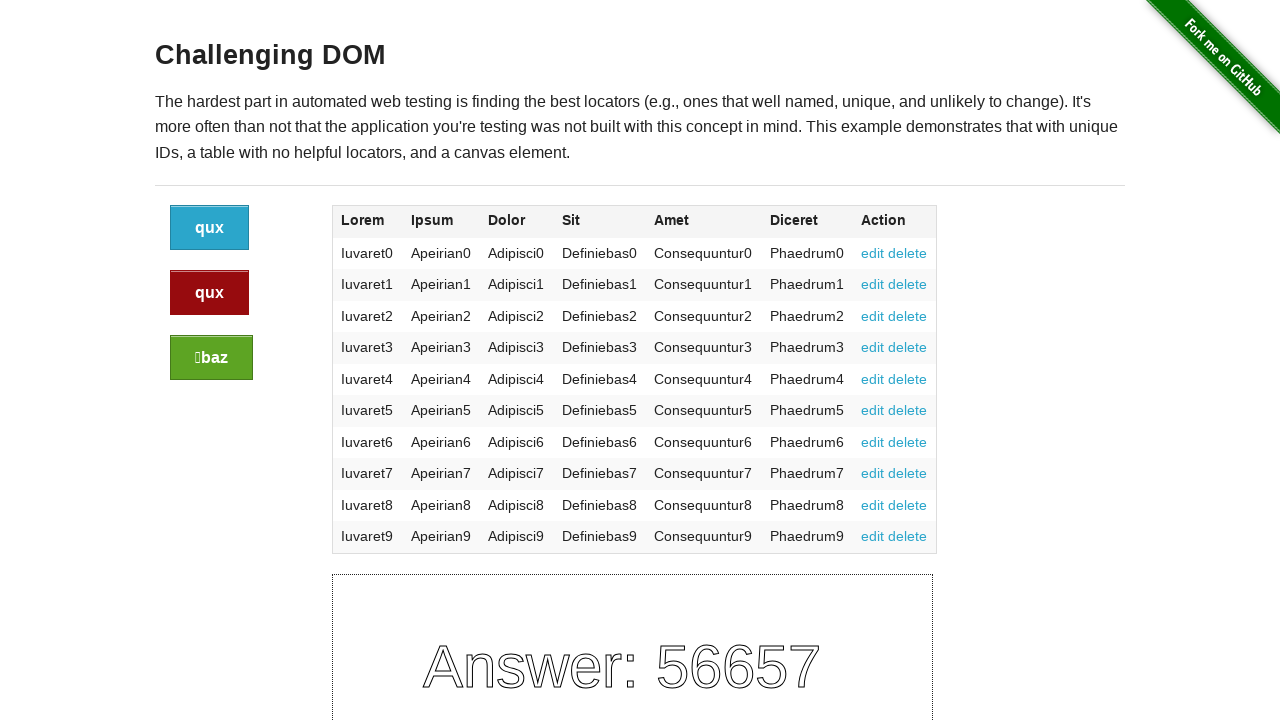

Verified edit button exists in row 1
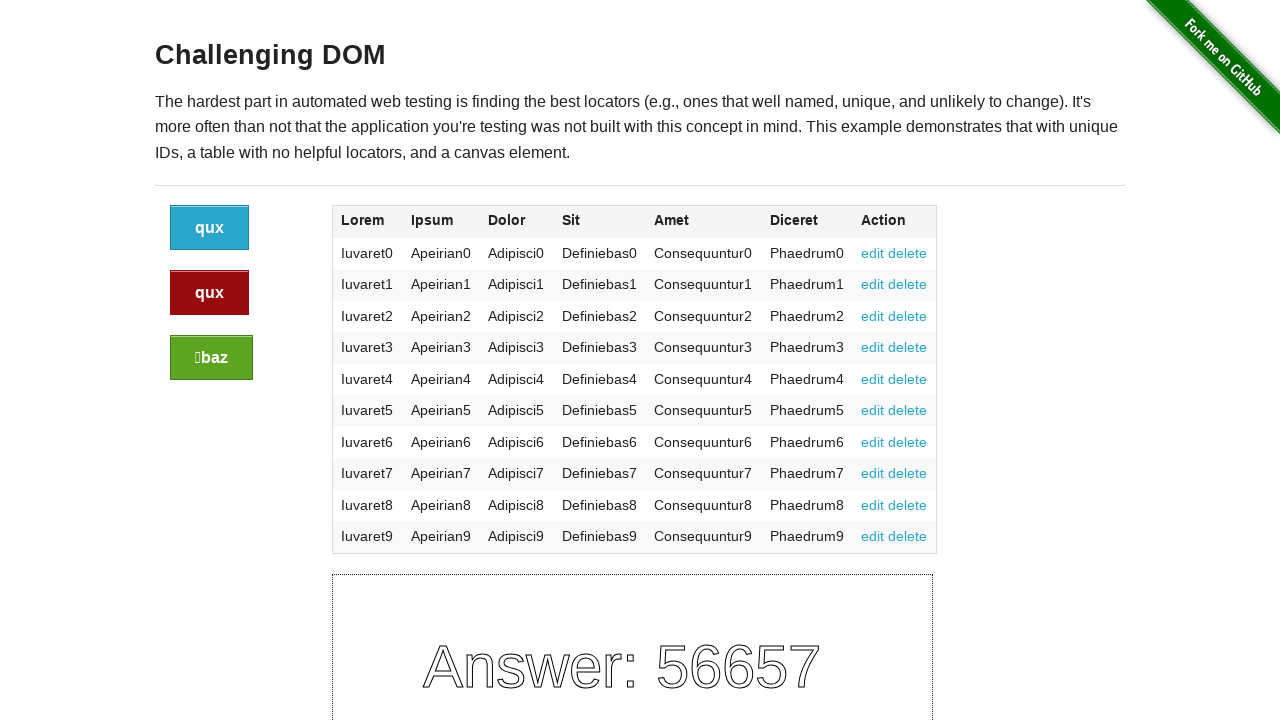

Verified delete button exists in row 1
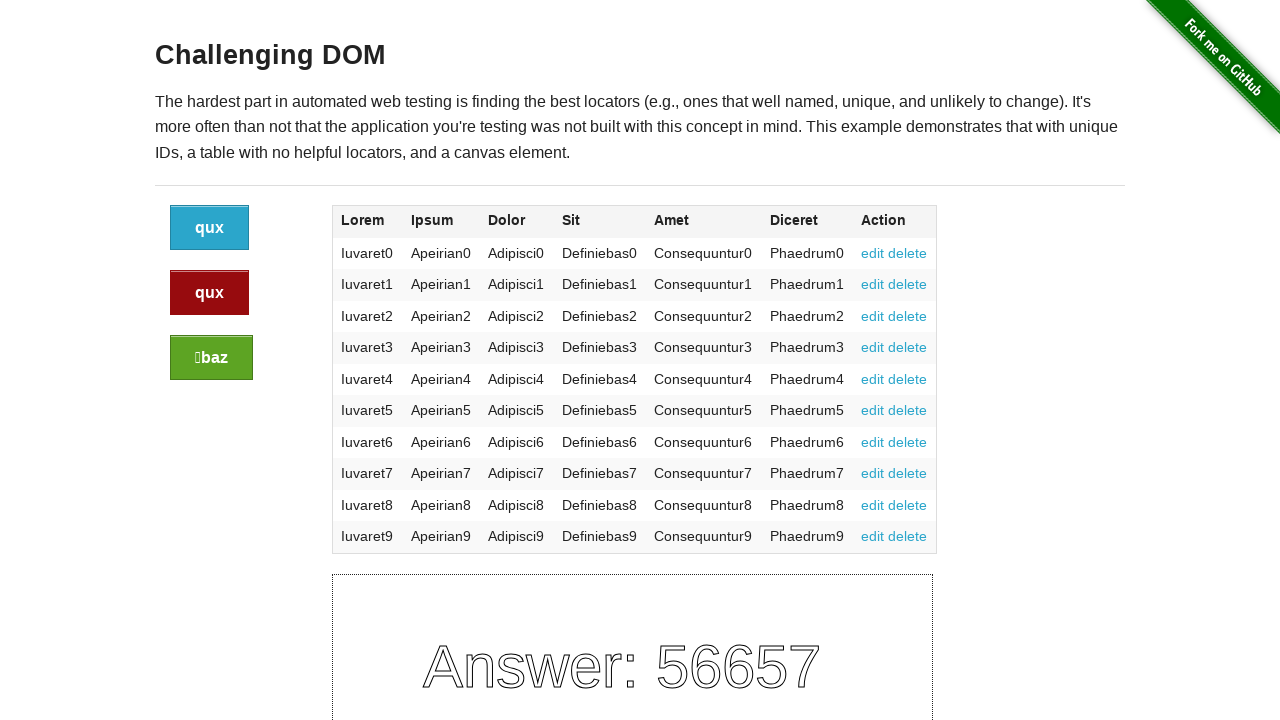

Verified edit button exists in row 2
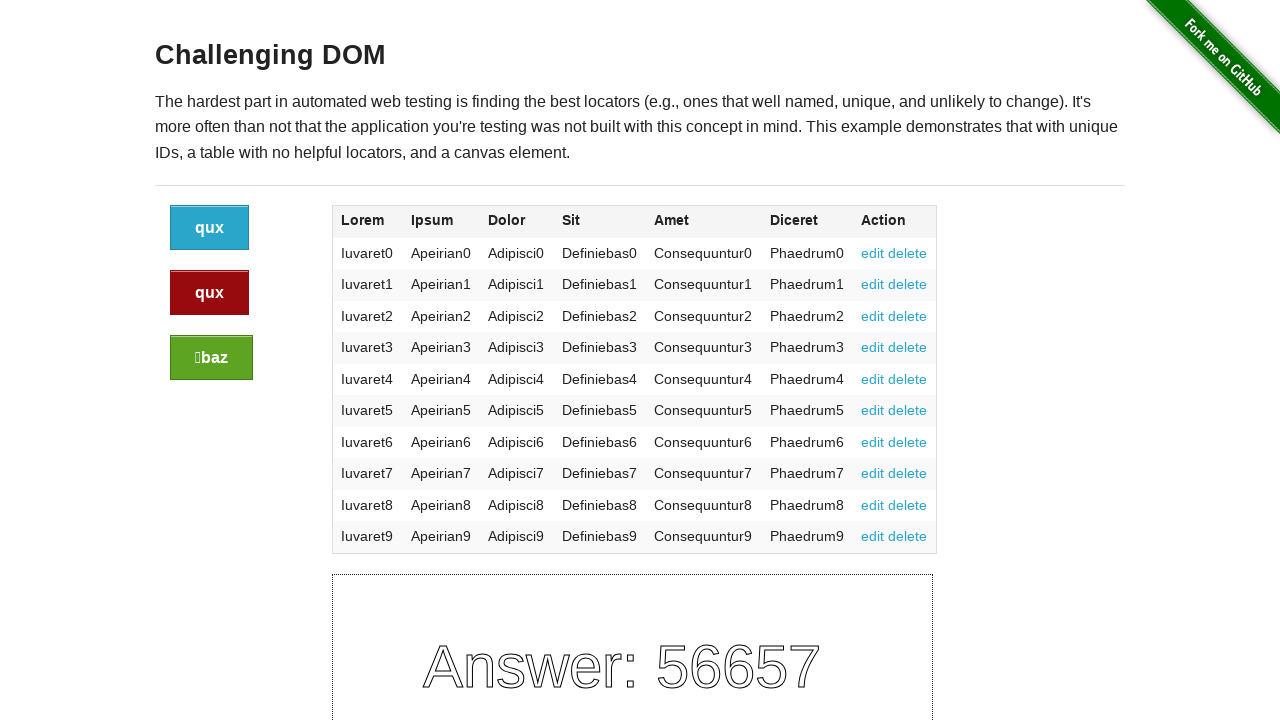

Verified delete button exists in row 2
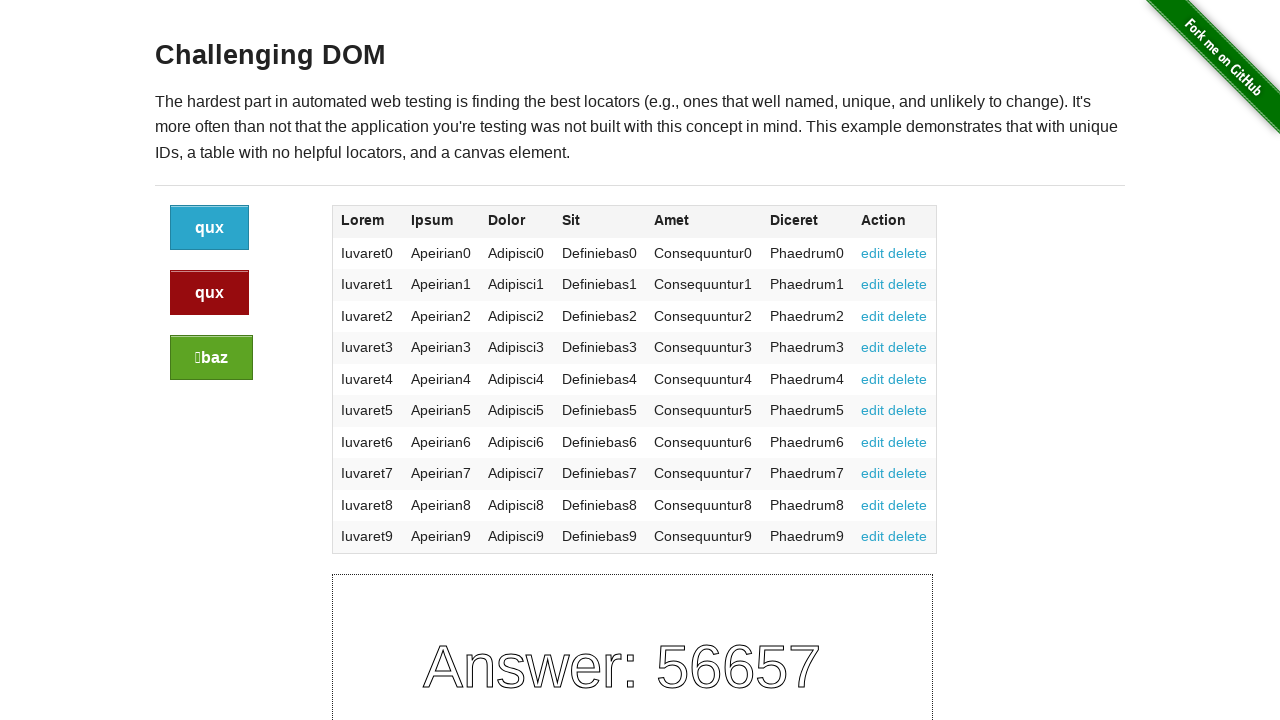

Verified edit button exists in row 3
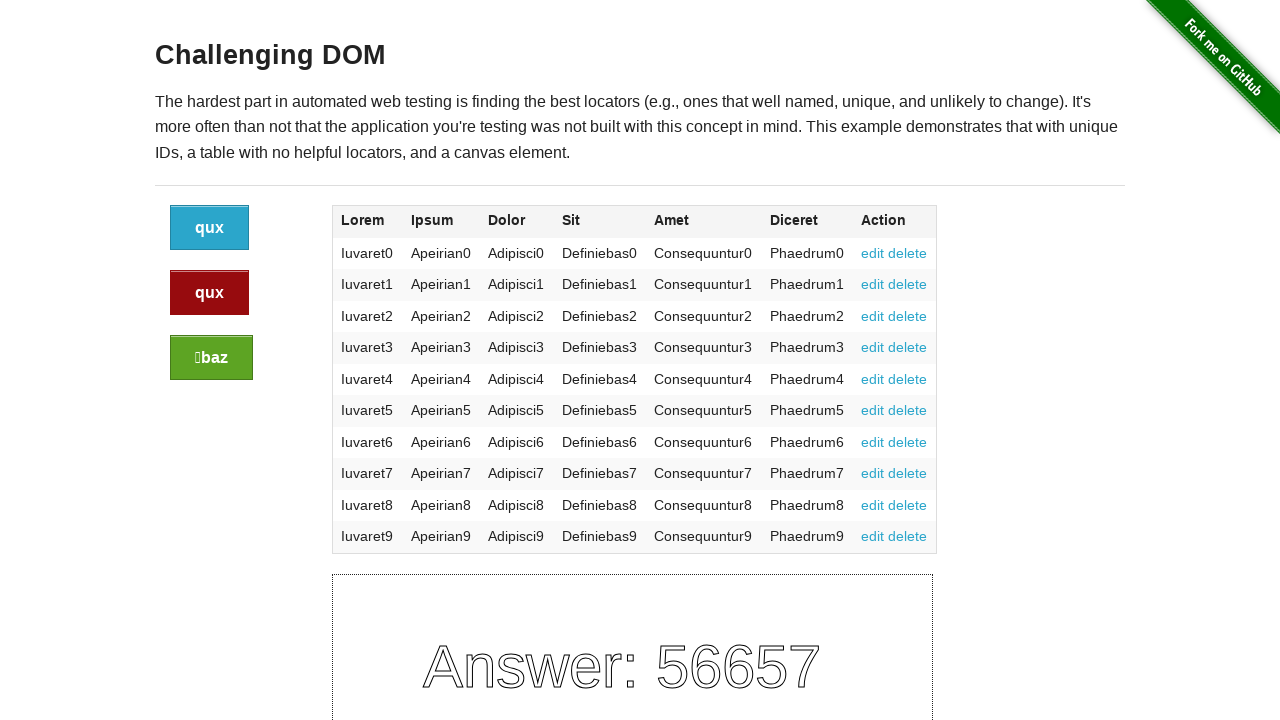

Verified delete button exists in row 3
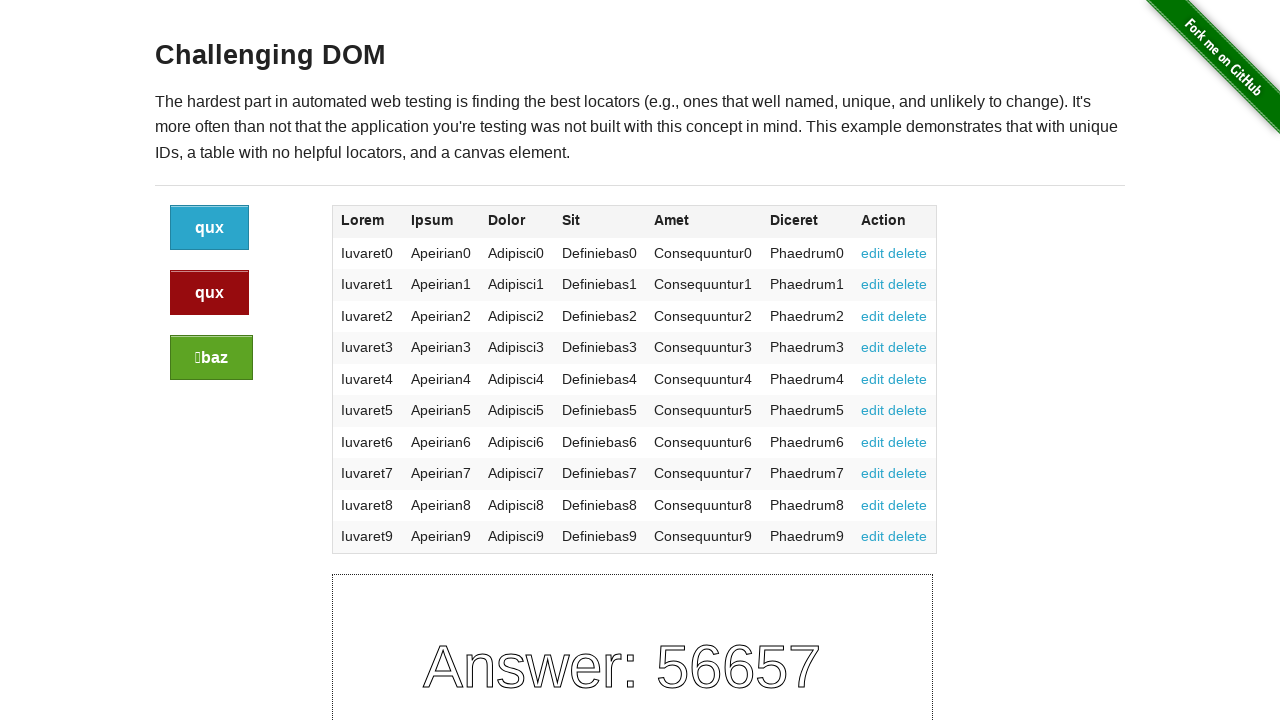

Verified edit button exists in row 4
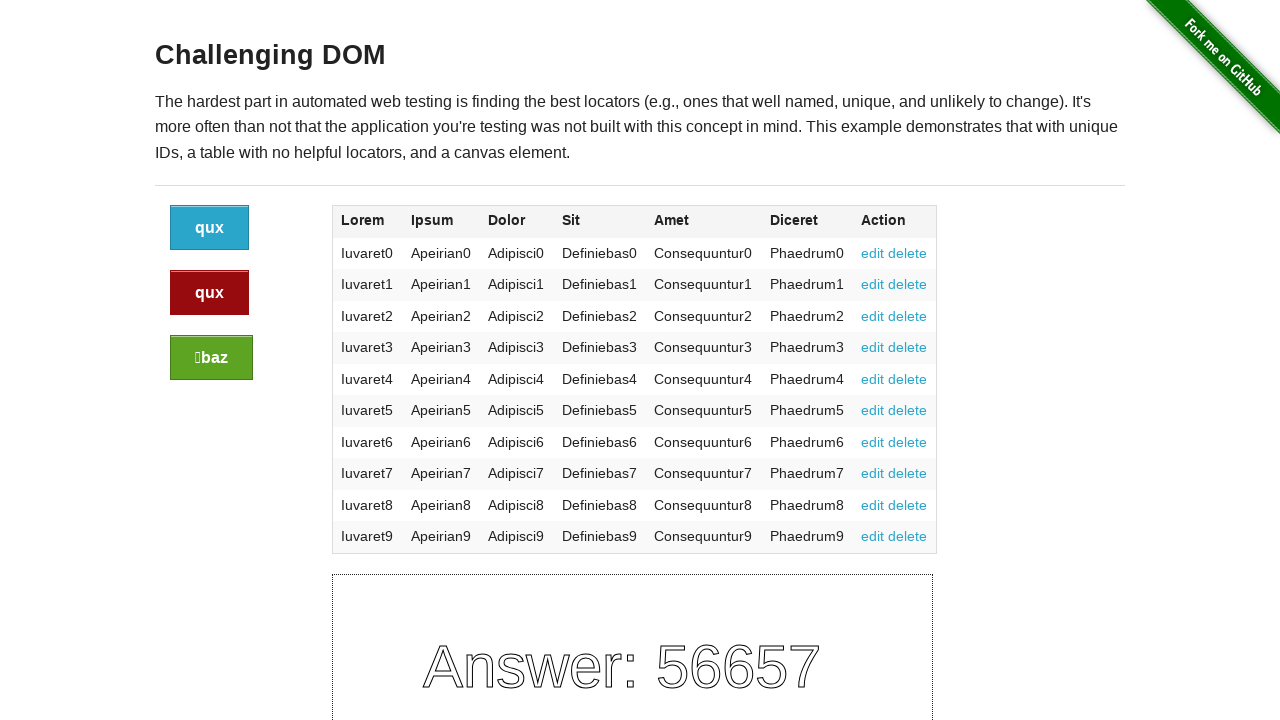

Verified delete button exists in row 4
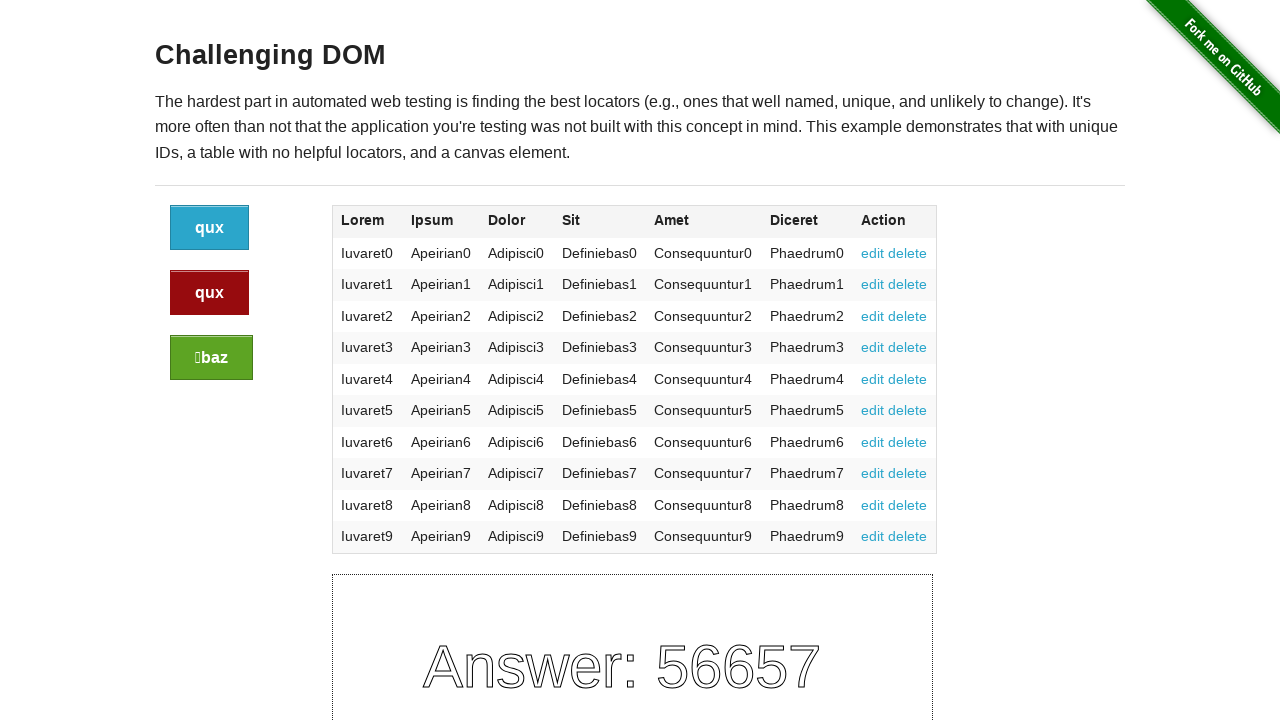

Verified edit button exists in row 5
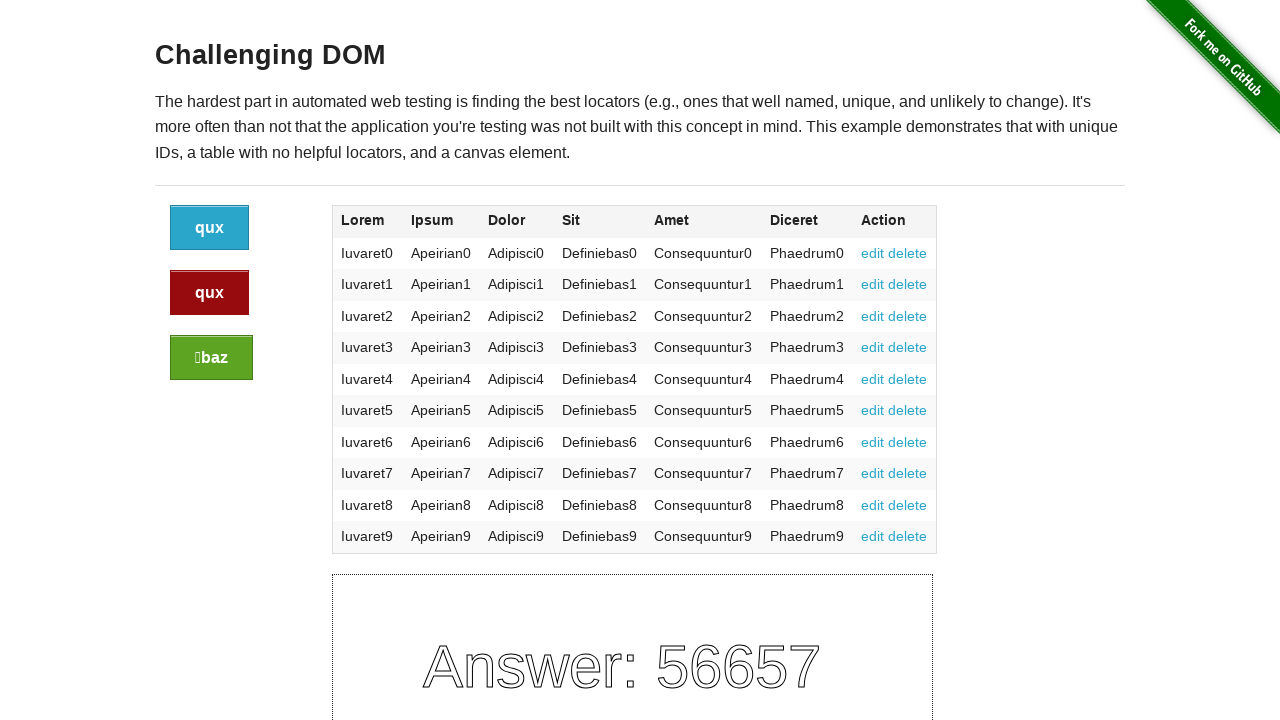

Verified delete button exists in row 5
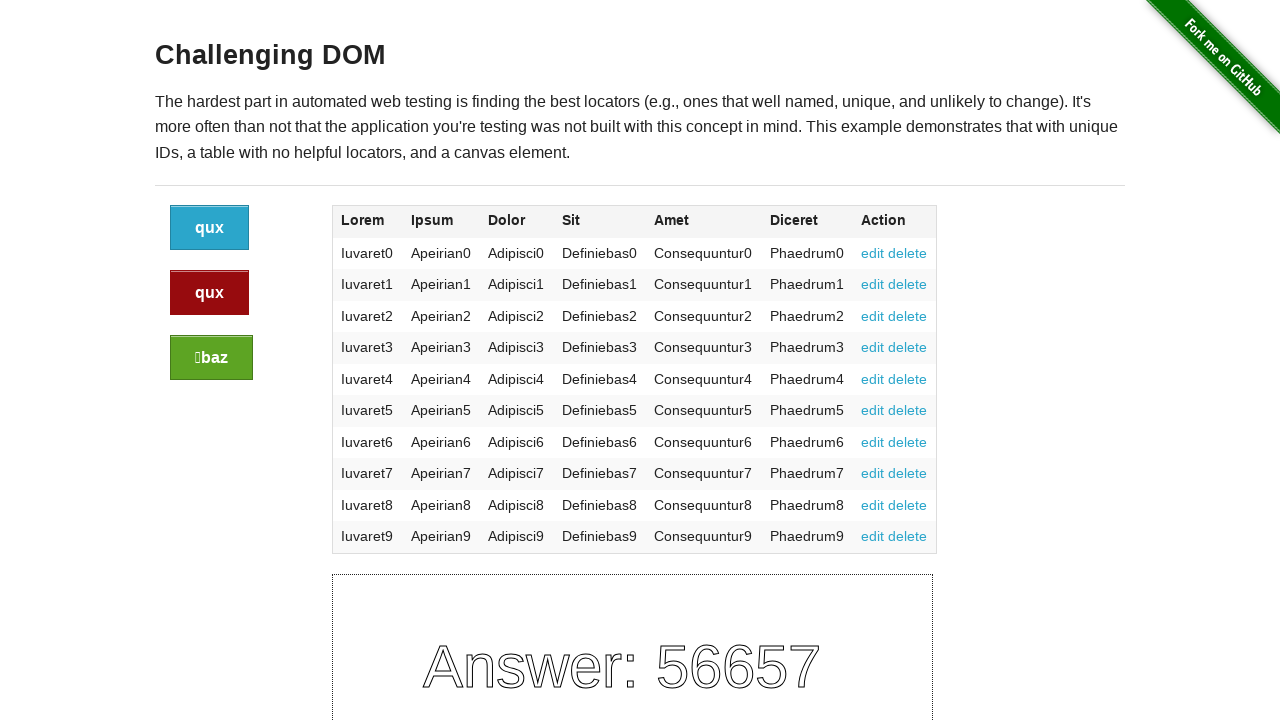

Verified edit button exists in row 6
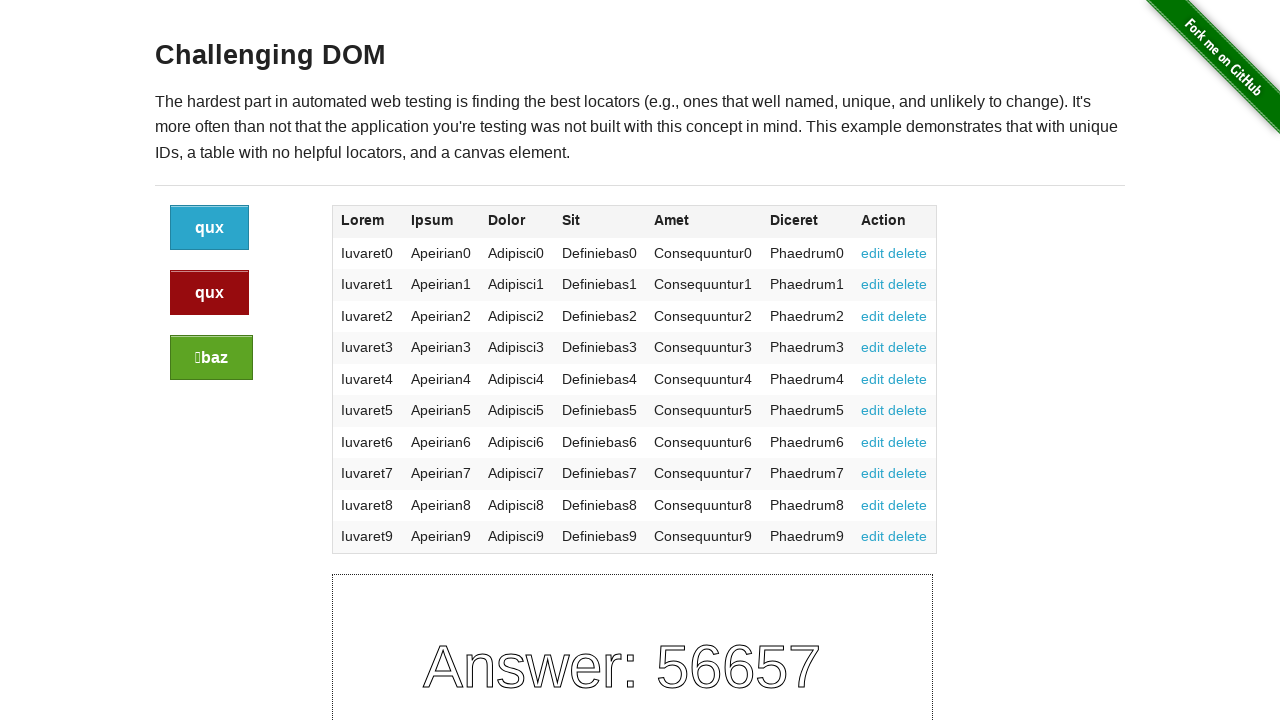

Verified delete button exists in row 6
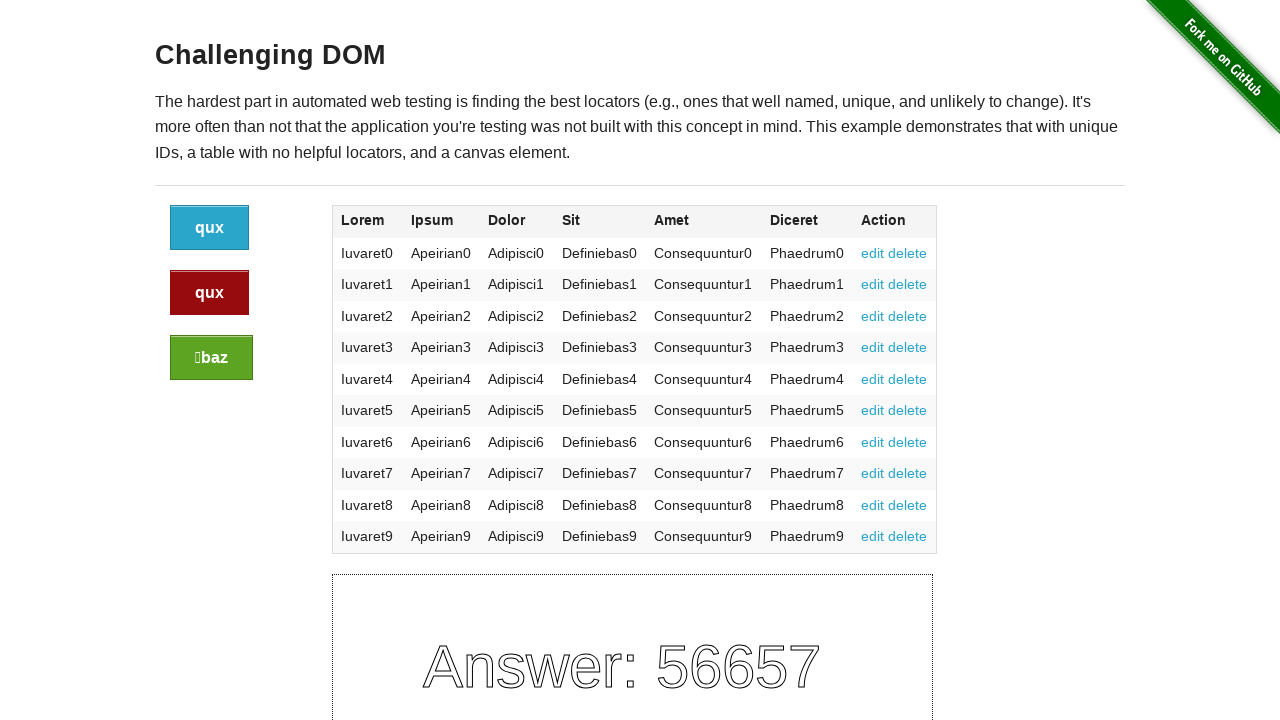

Verified edit button exists in row 7
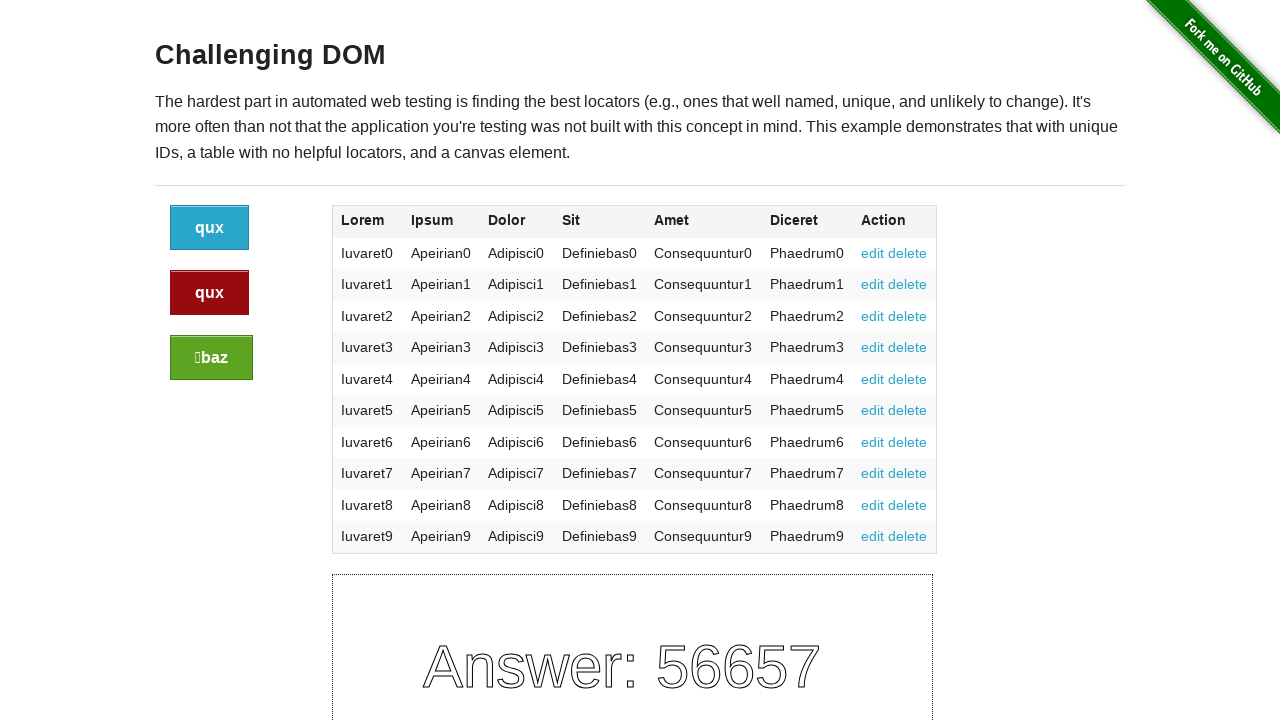

Verified delete button exists in row 7
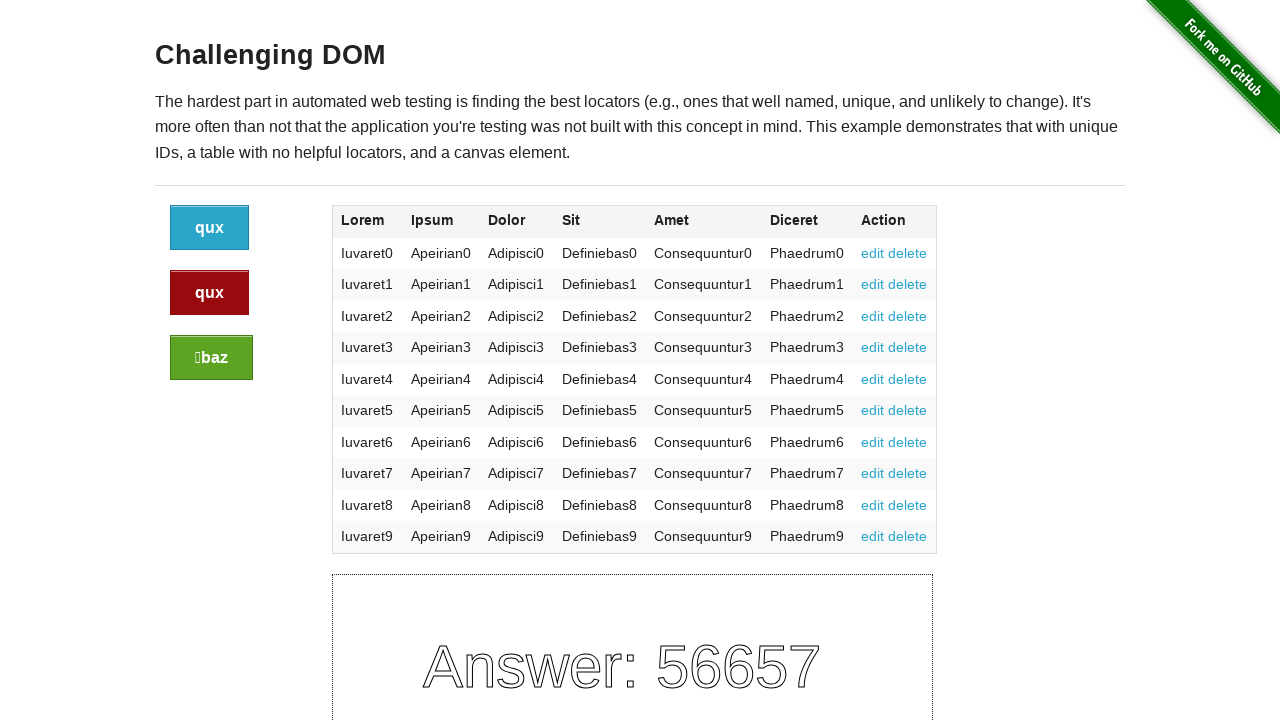

Verified edit button exists in row 8
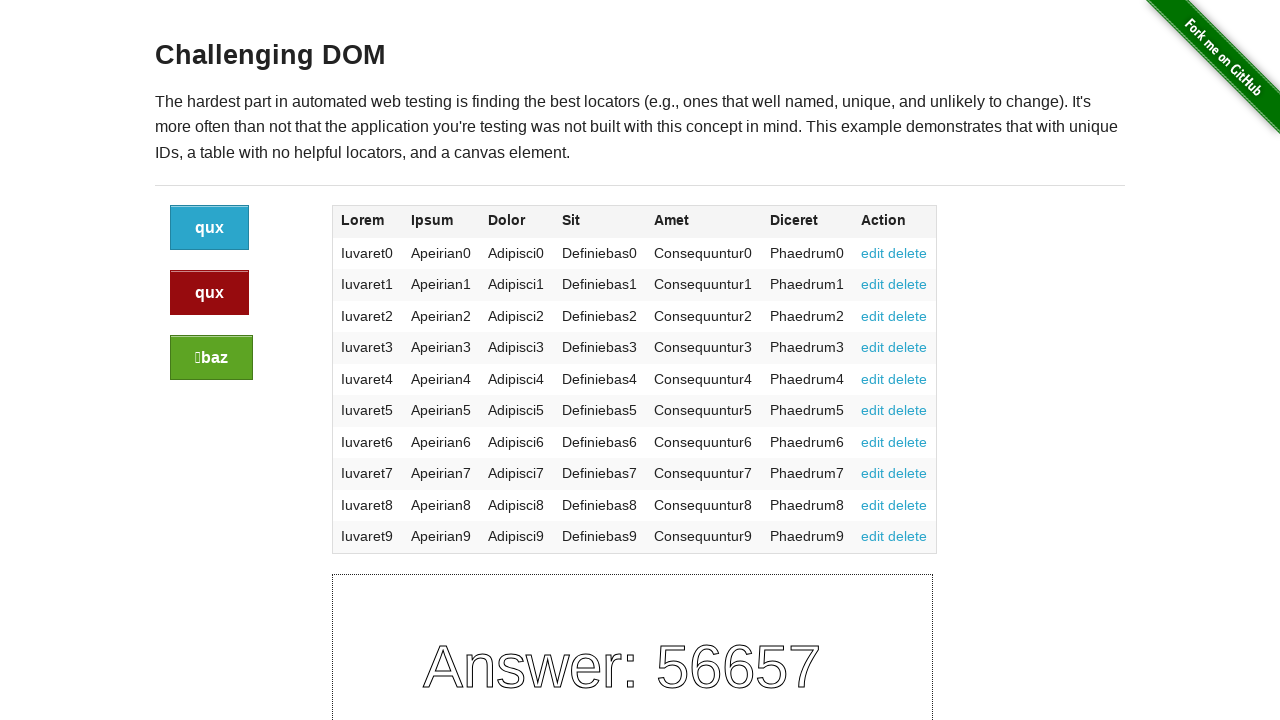

Verified delete button exists in row 8
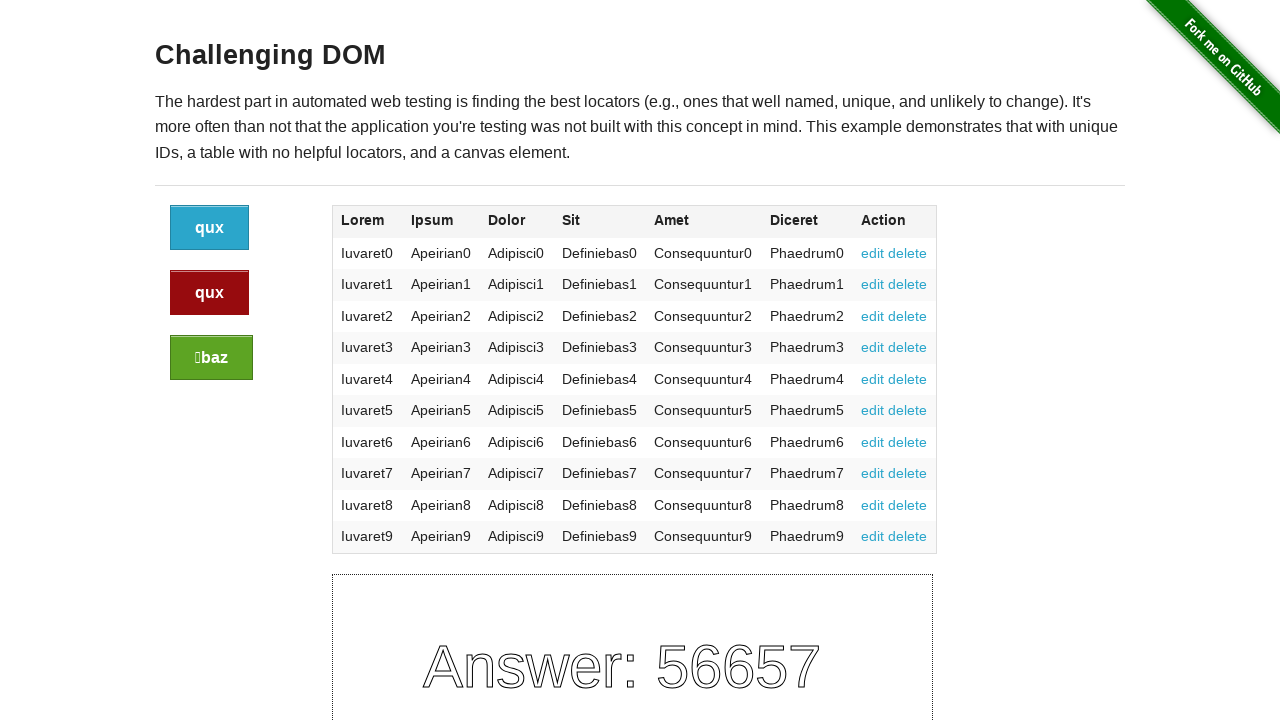

Verified edit button exists in row 9
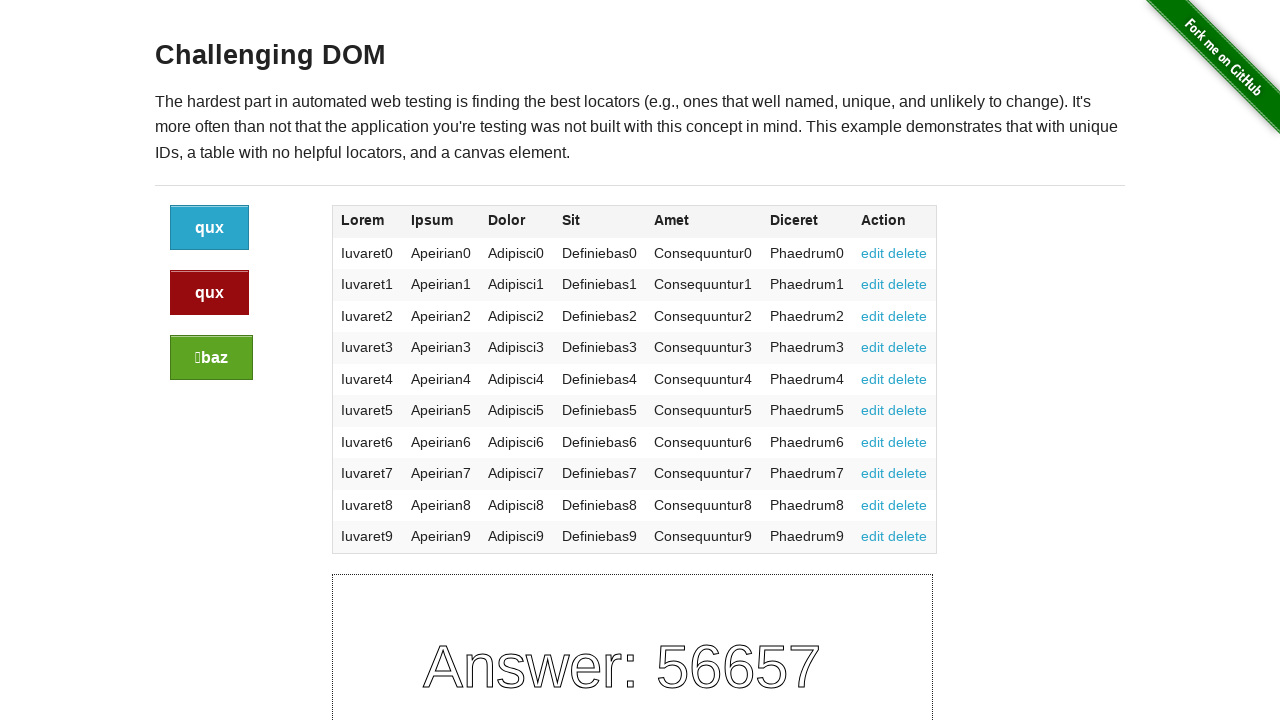

Verified delete button exists in row 9
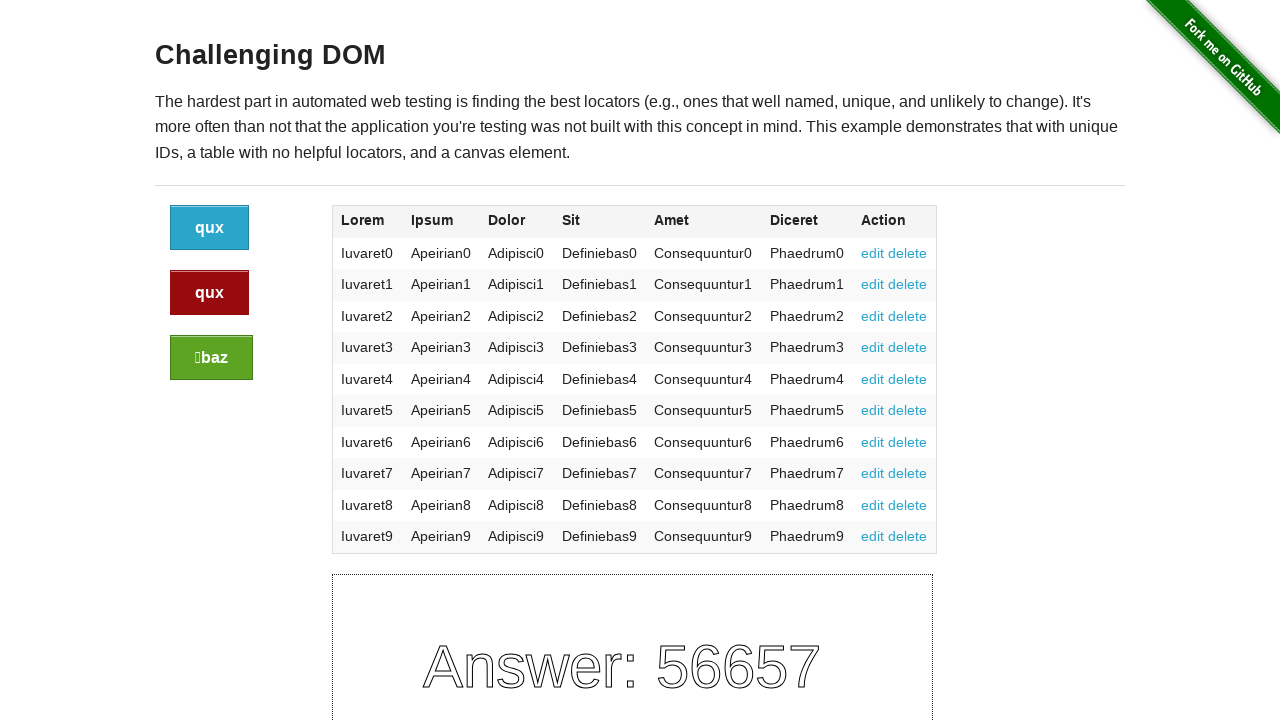

Verified edit button exists in row 10
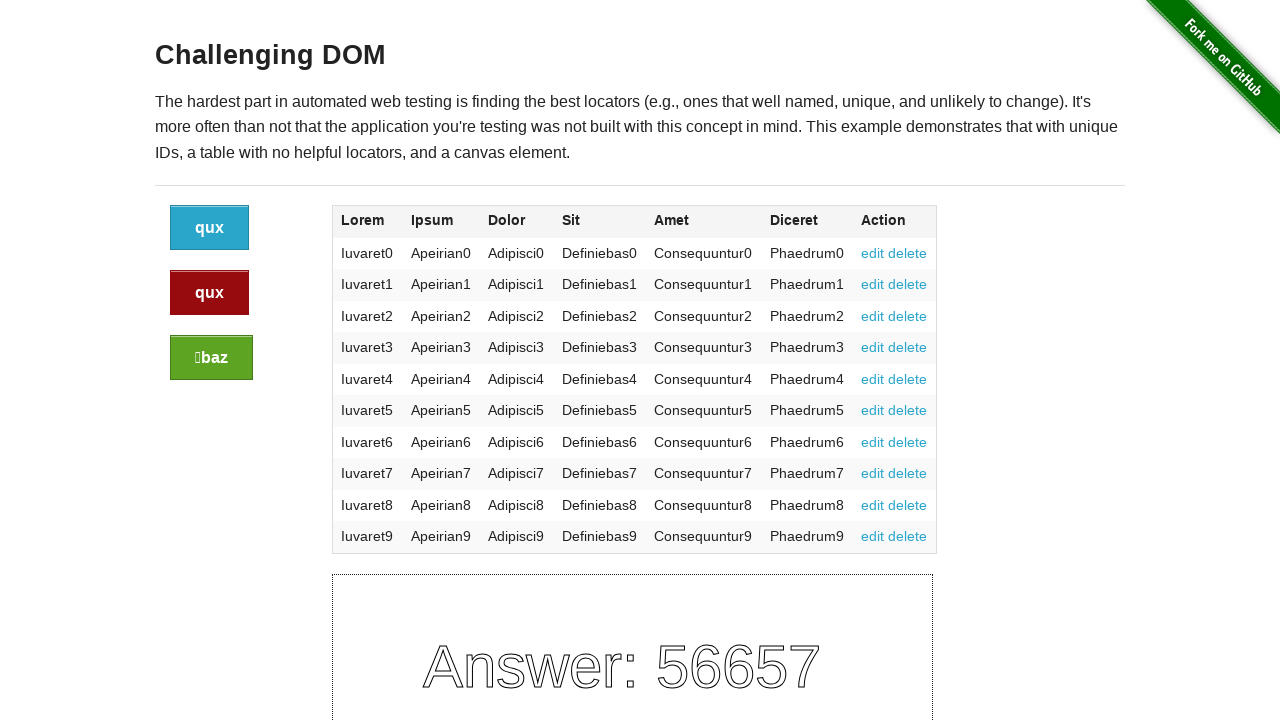

Verified delete button exists in row 10
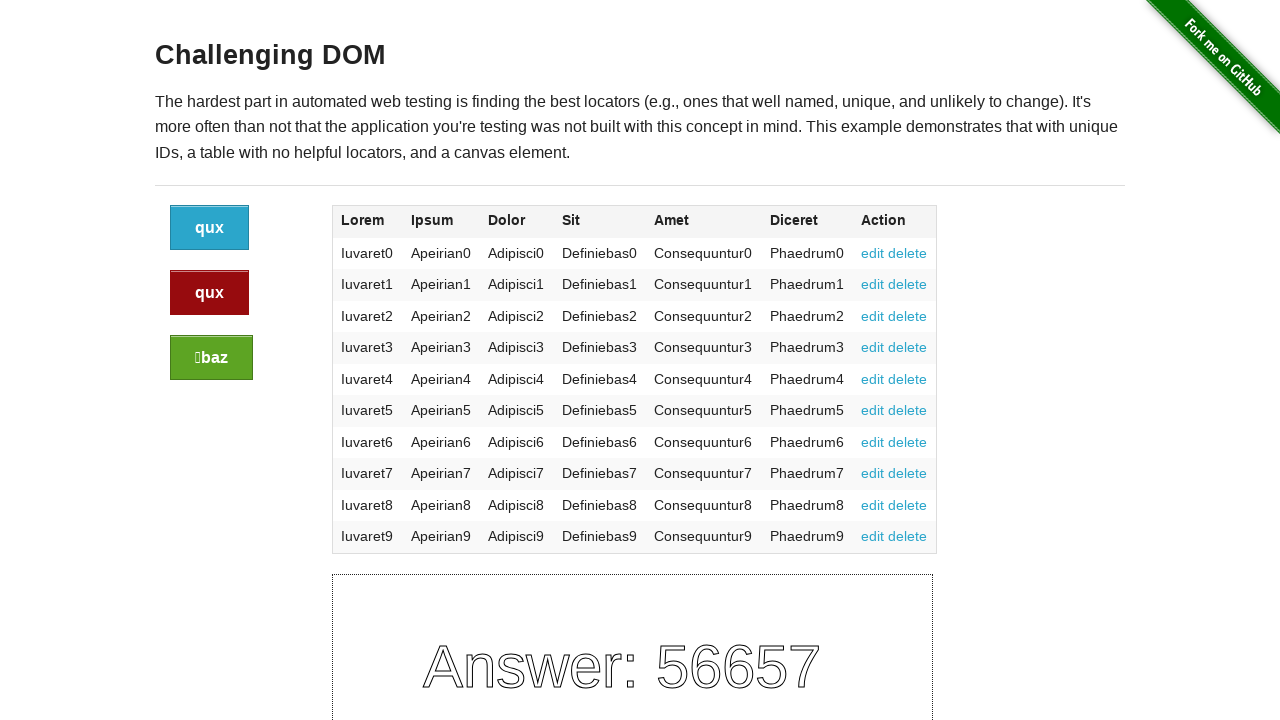

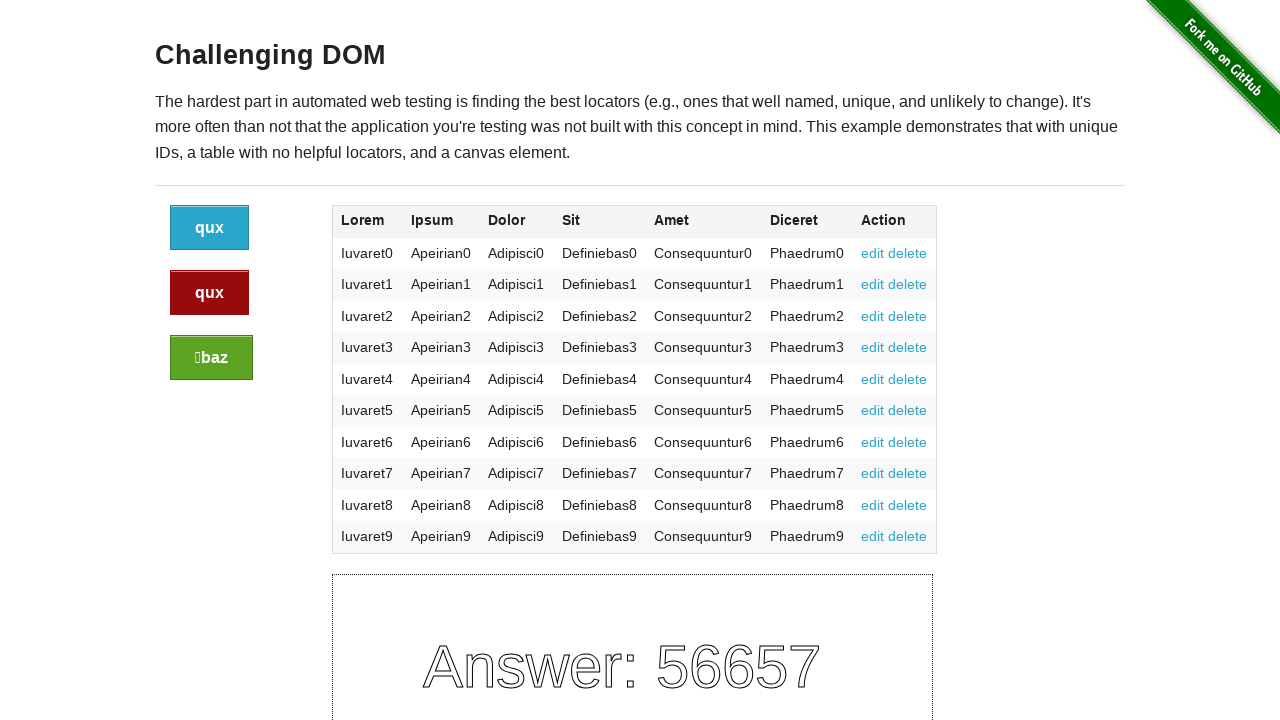